Tests dynamic dropdown functionality by selecting an origin city (Bangalore/BLR) and destination city (Chennai/MAA) from cascading dropdown menus on a flight booking practice page.

Starting URL: https://www.rahulshettyacademy.com/dropdownsPractise/

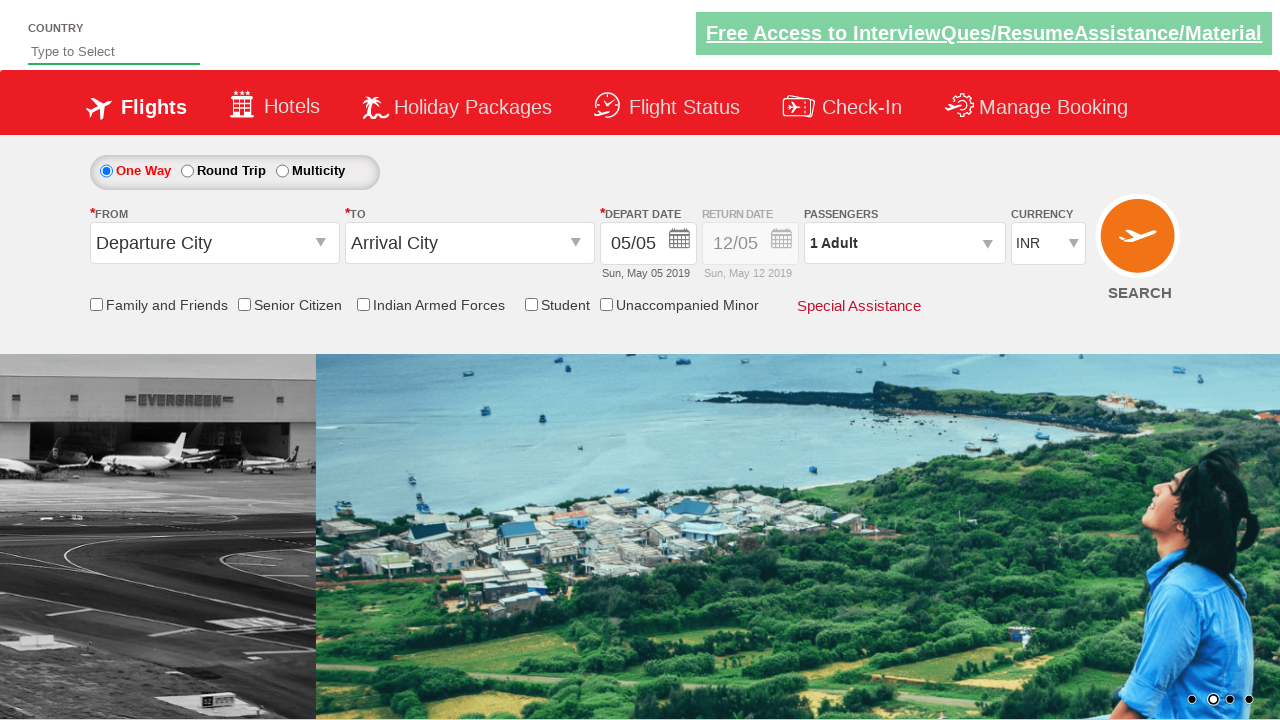

Clicked on origin station dropdown to open it at (214, 243) on #ctl00_mainContent_ddl_originStation1_CTXT
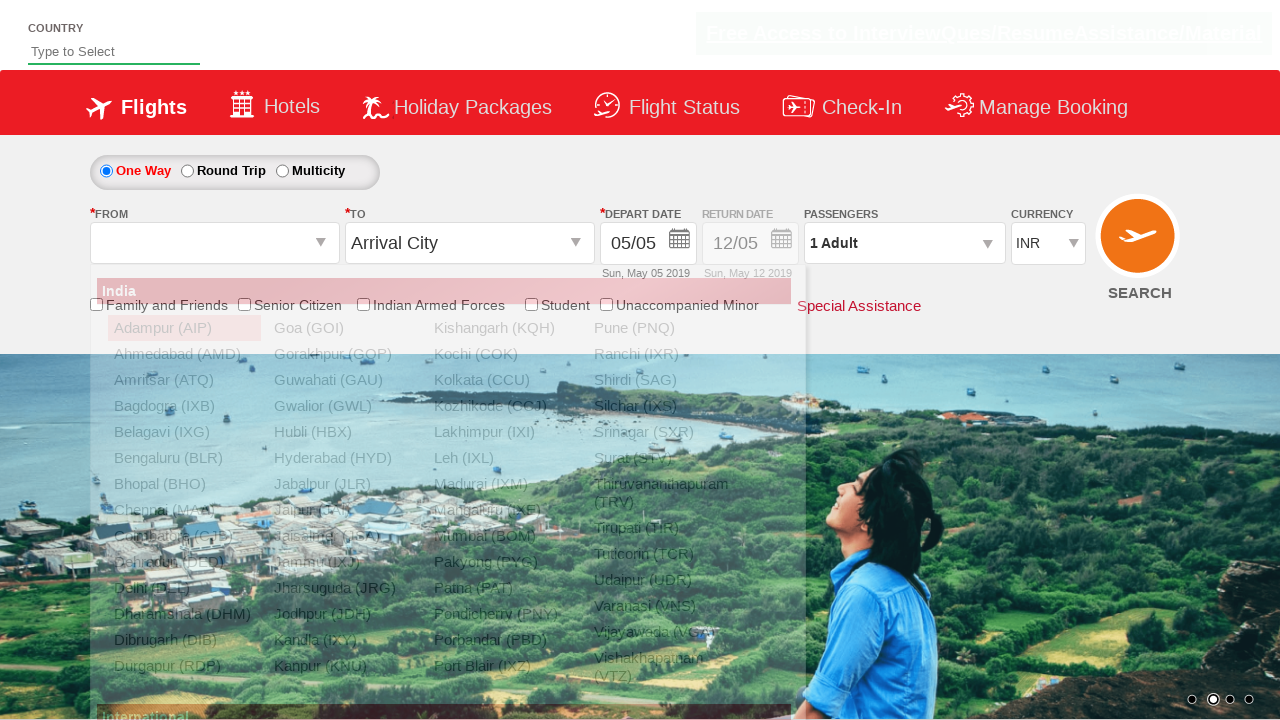

Selected Bangalore (BLR) as origin city at (184, 458) on xpath=//a[@value='BLR']
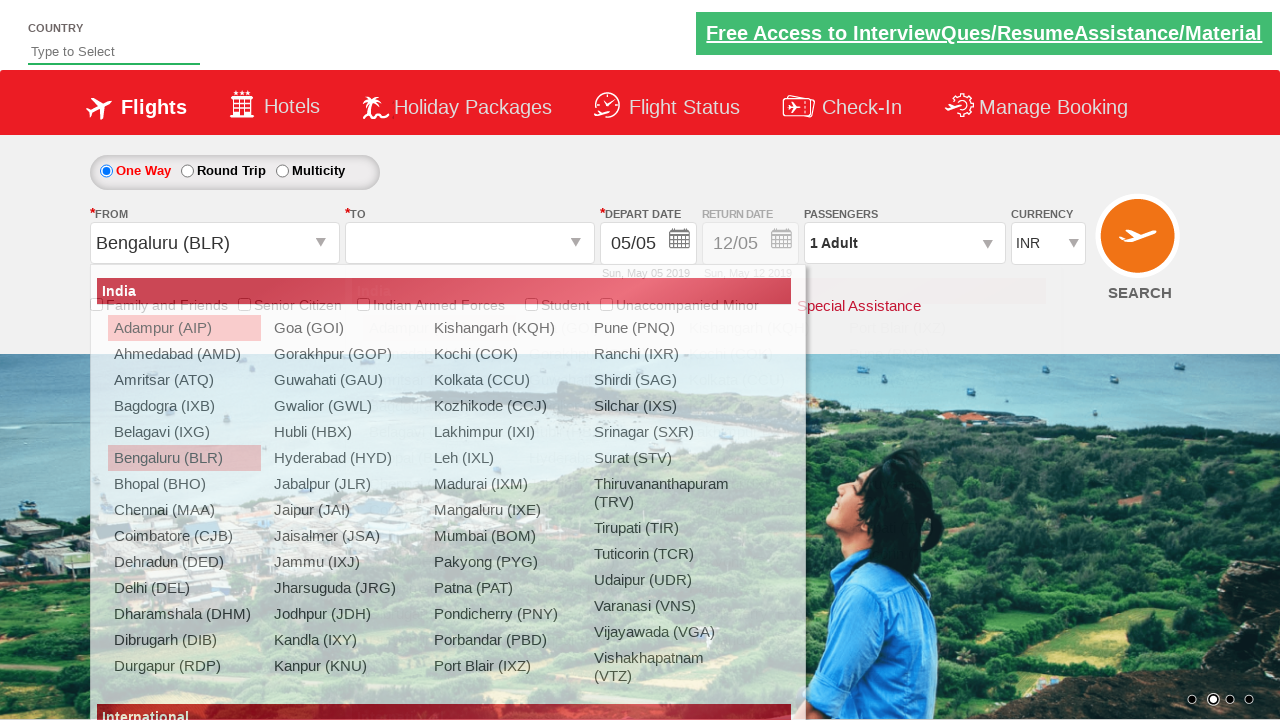

Waited for destination dropdown to be ready
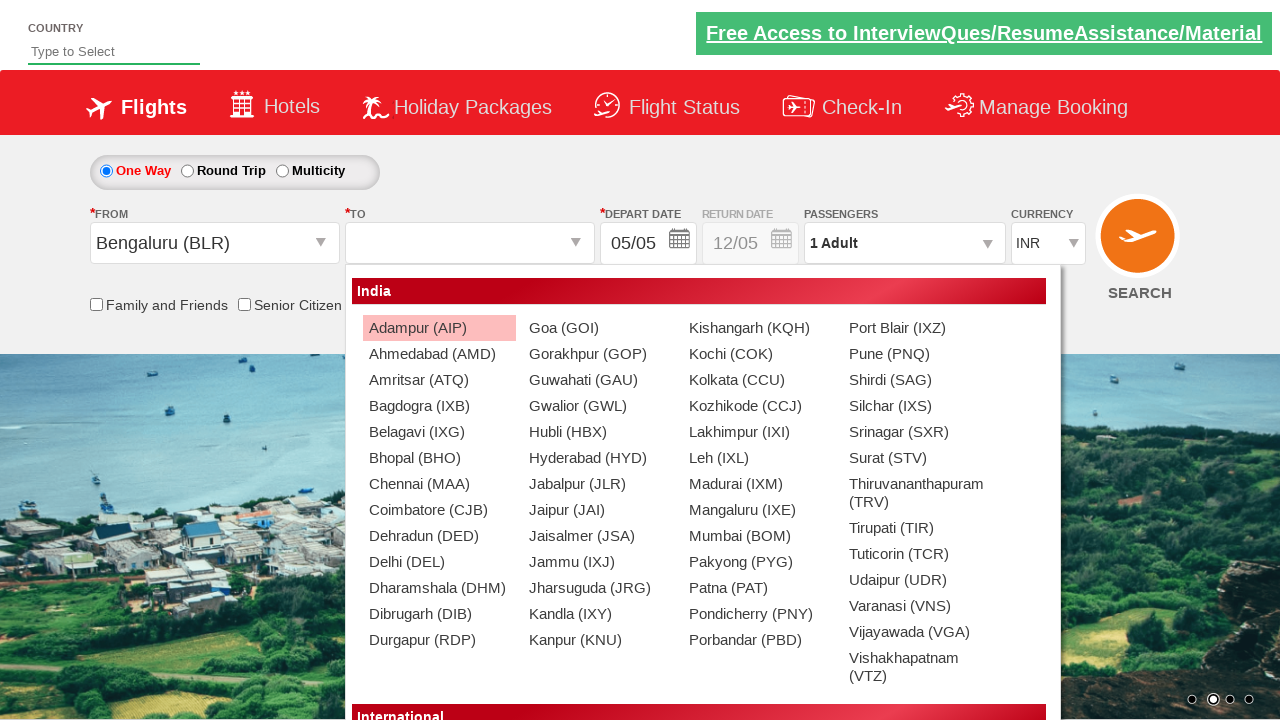

Selected Chennai (MAA) as destination city at (439, 484) on xpath=//div[@id='ctl00_mainContent_ddl_destinationStation1_CTNR']//a[@value='MAA
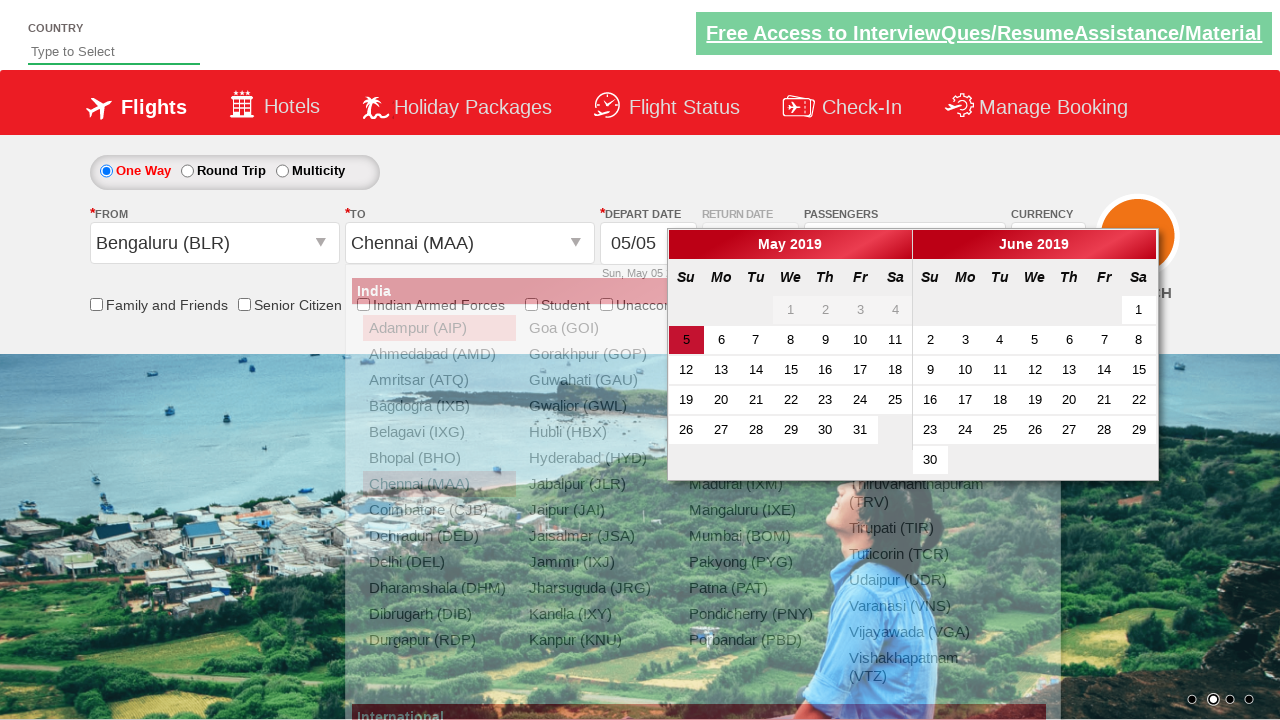

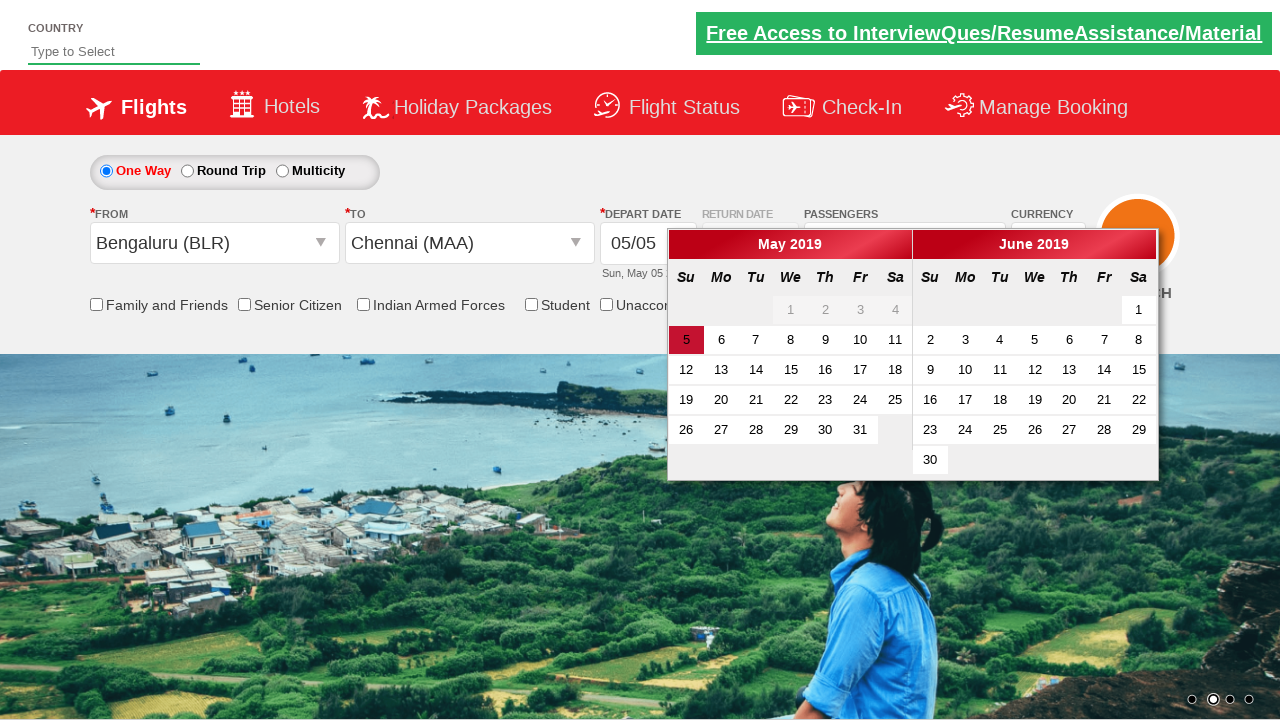